Demonstrates right-click functionality by performing a context click on a designated element

Starting URL: https://swisnl.github.io/jQuery-contextMenu/demo.html

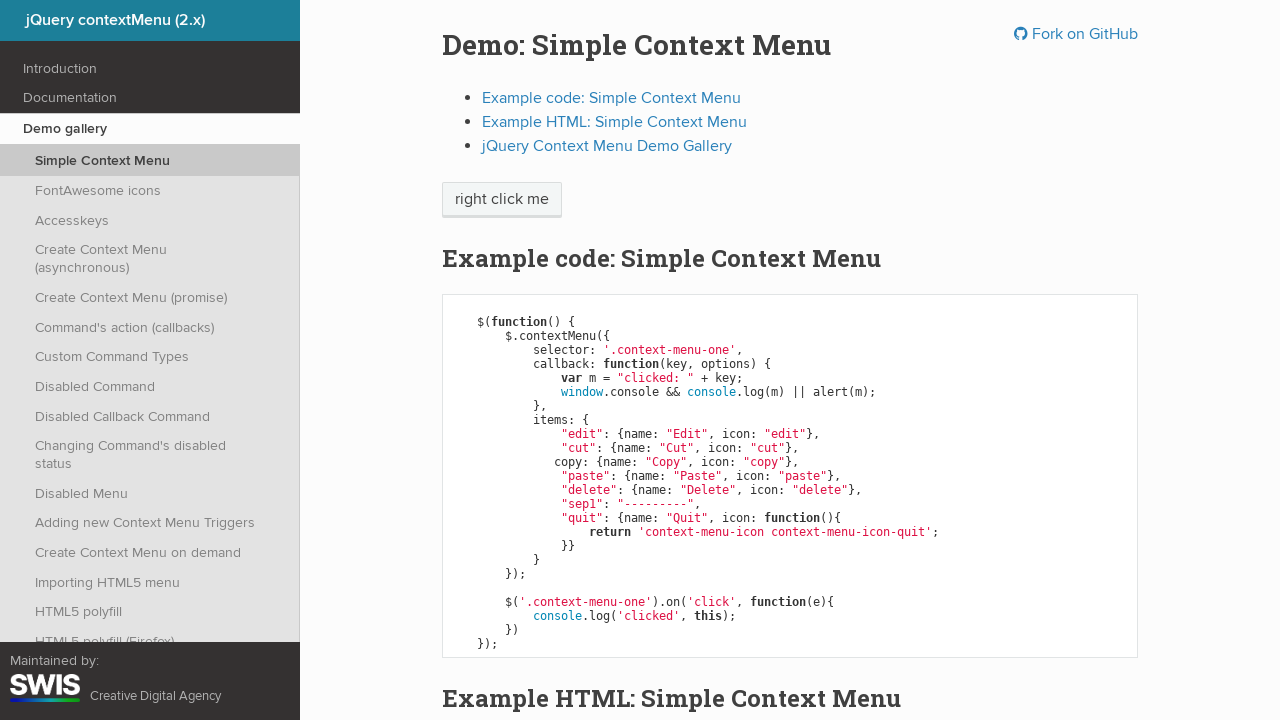

Located the 'right click me' element
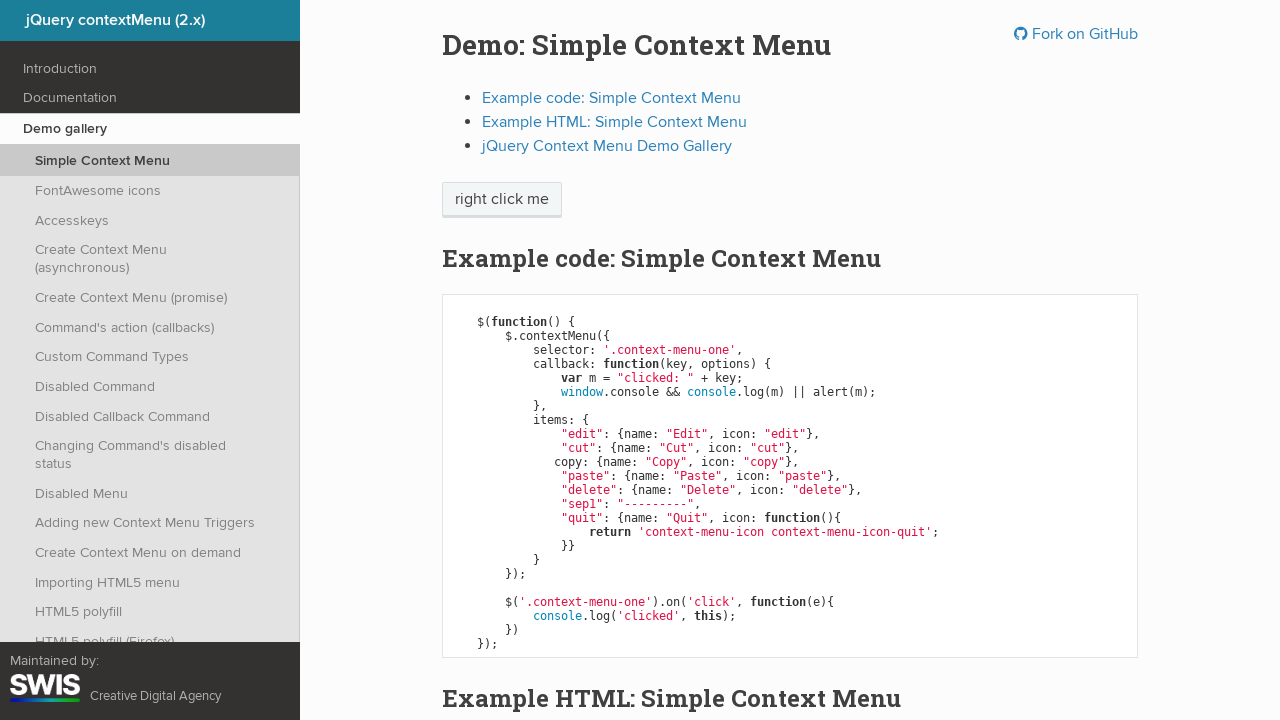

Performed right-click (context click) on the designated element at (502, 200) on xpath=//span[text()='right click me']
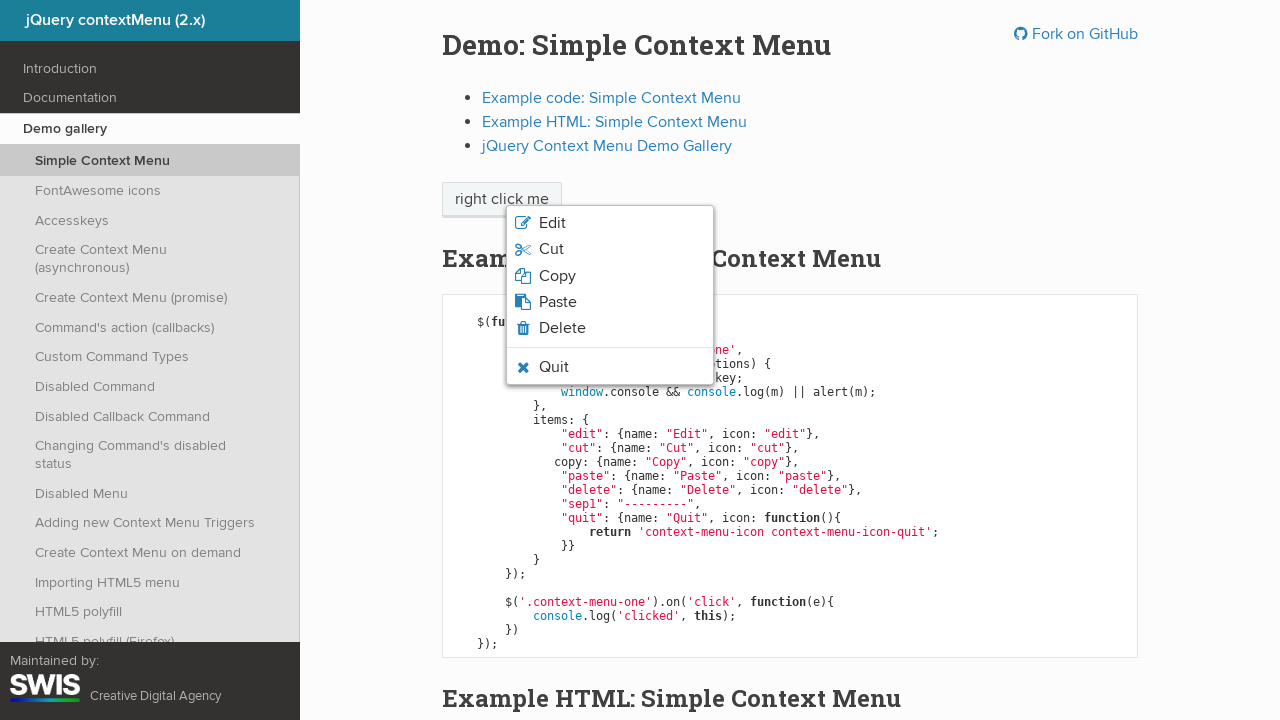

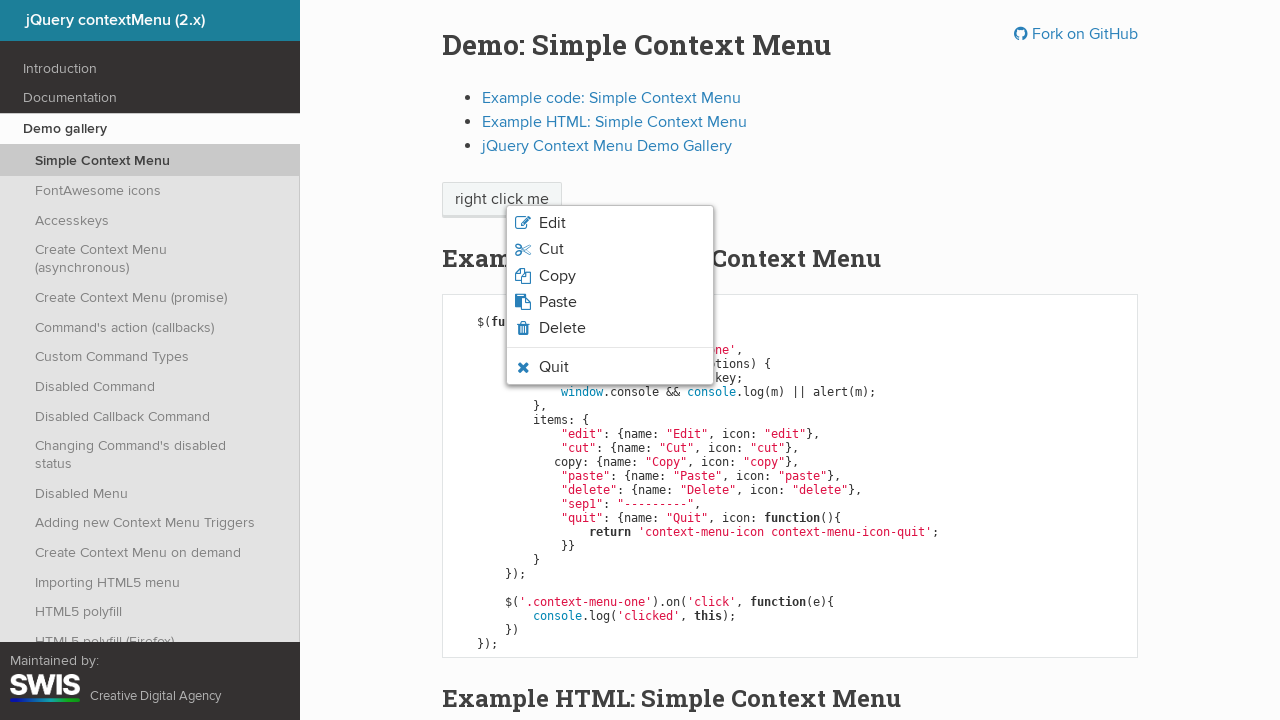